Tests Python.org search functionality by entering "pycon" in the search box and submitting the search form

Starting URL: http://www.python.org

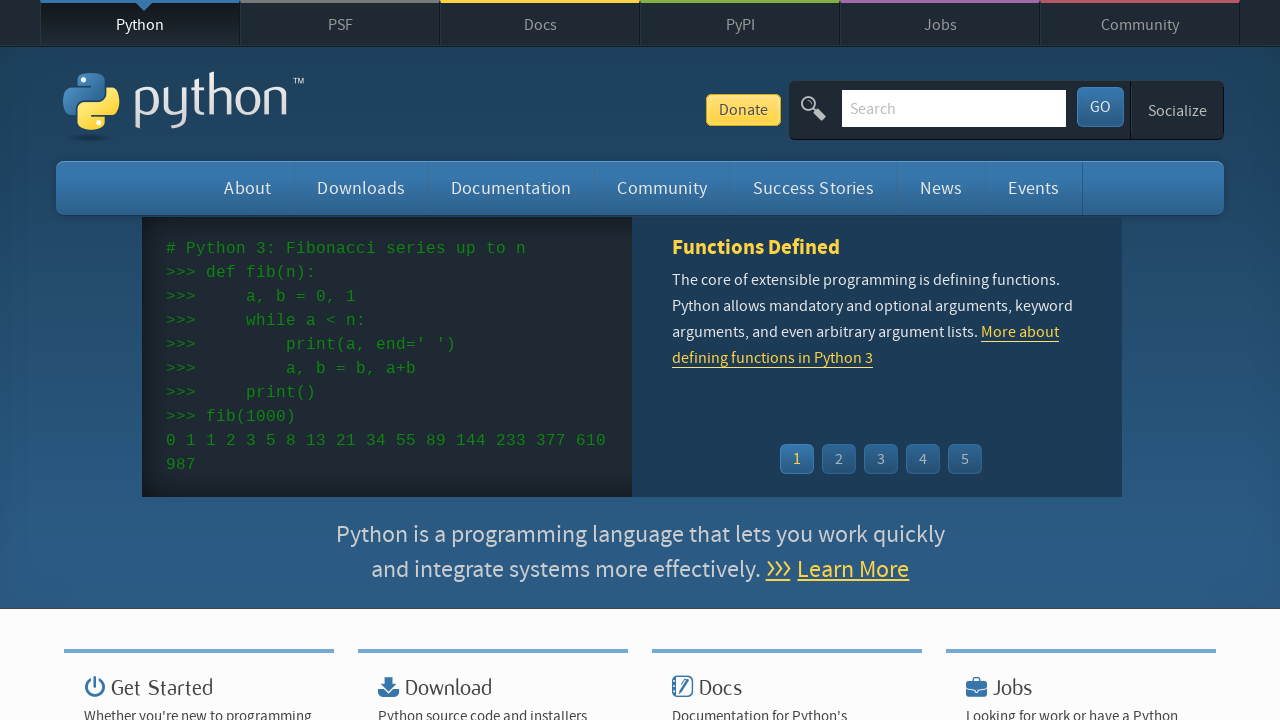

Filled search box with 'pycon' on input[name='q']
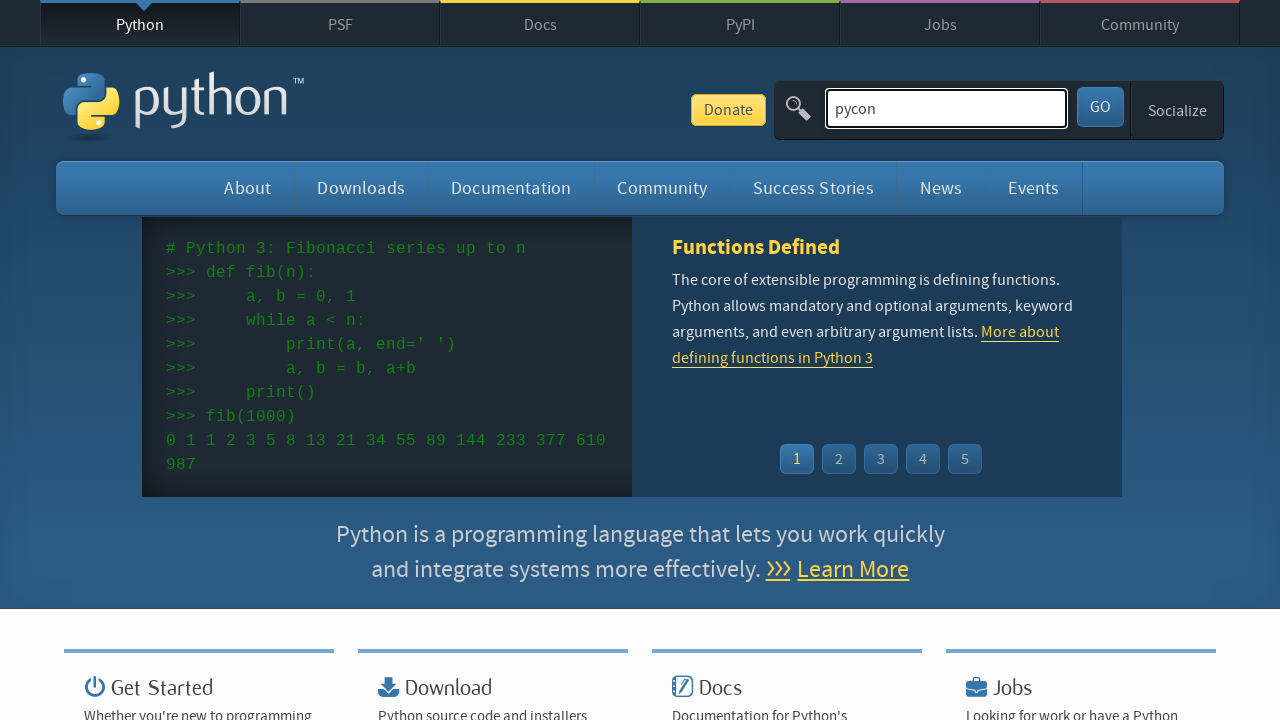

Pressed Enter to submit the search form on input[name='q']
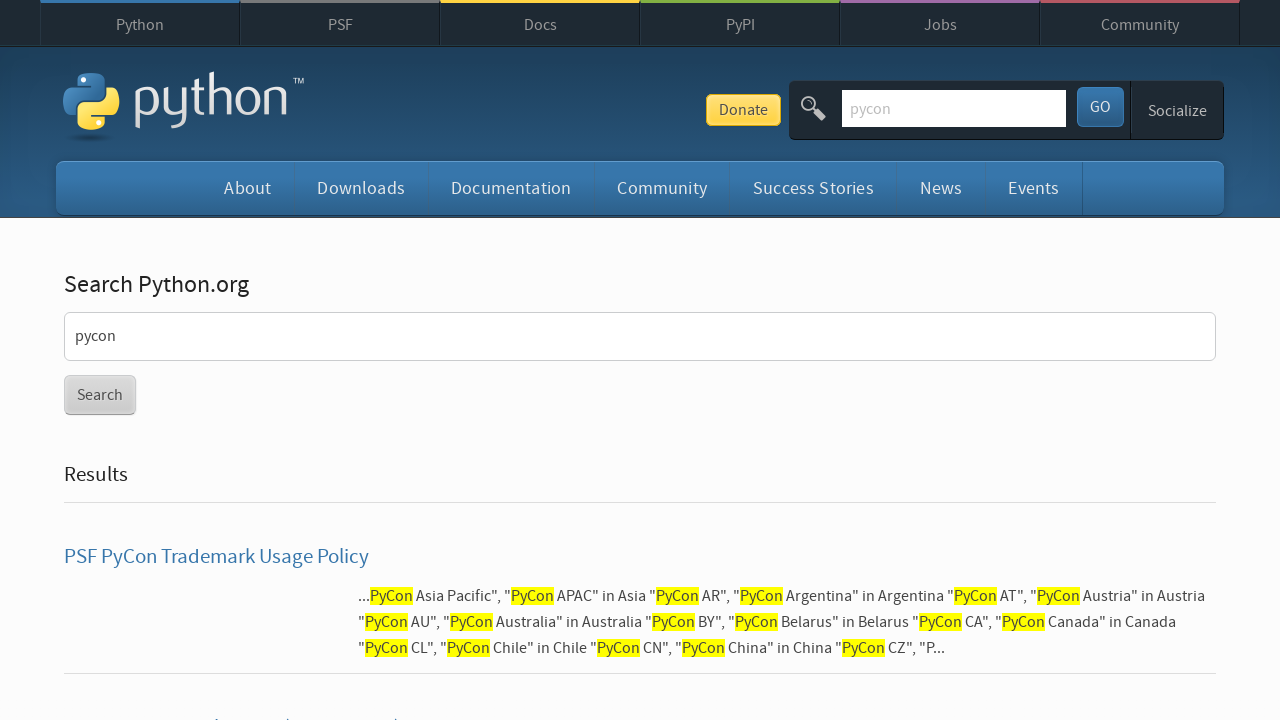

Search results loaded successfully
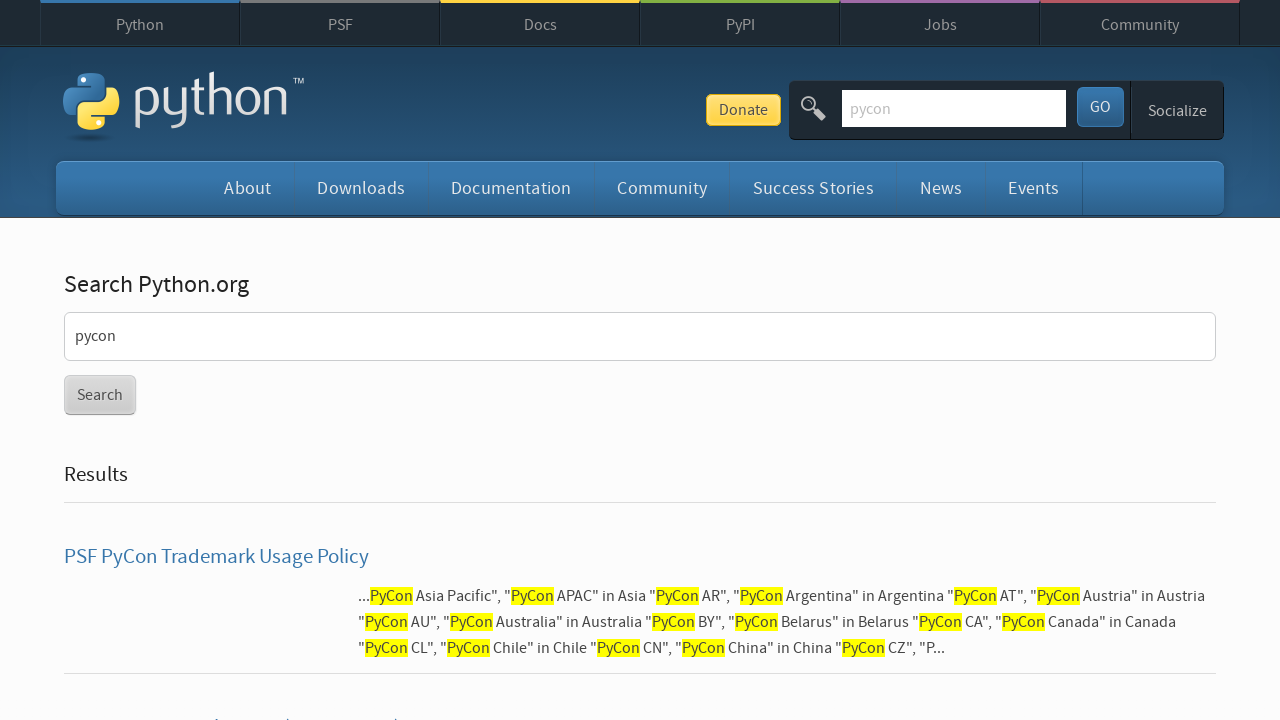

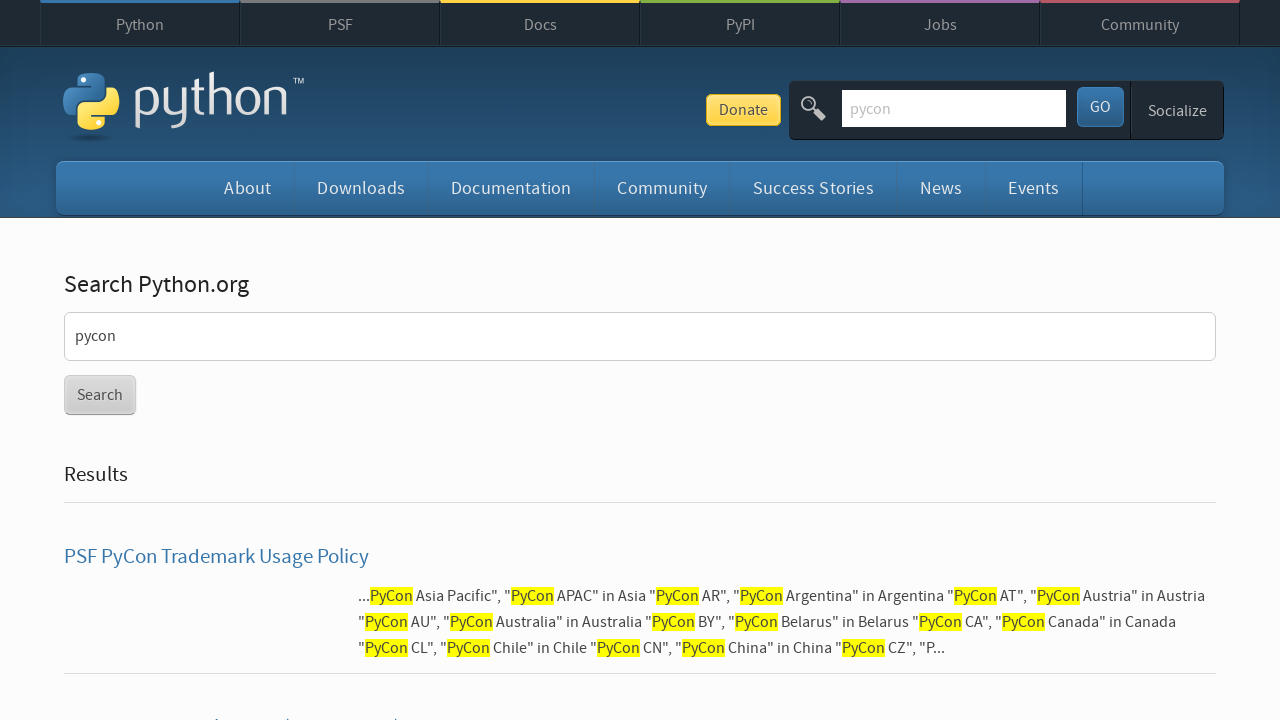